Tests login form validation by submitting with blank username and a password, verifying the username required error message is displayed

Starting URL: http://saucedemo.com

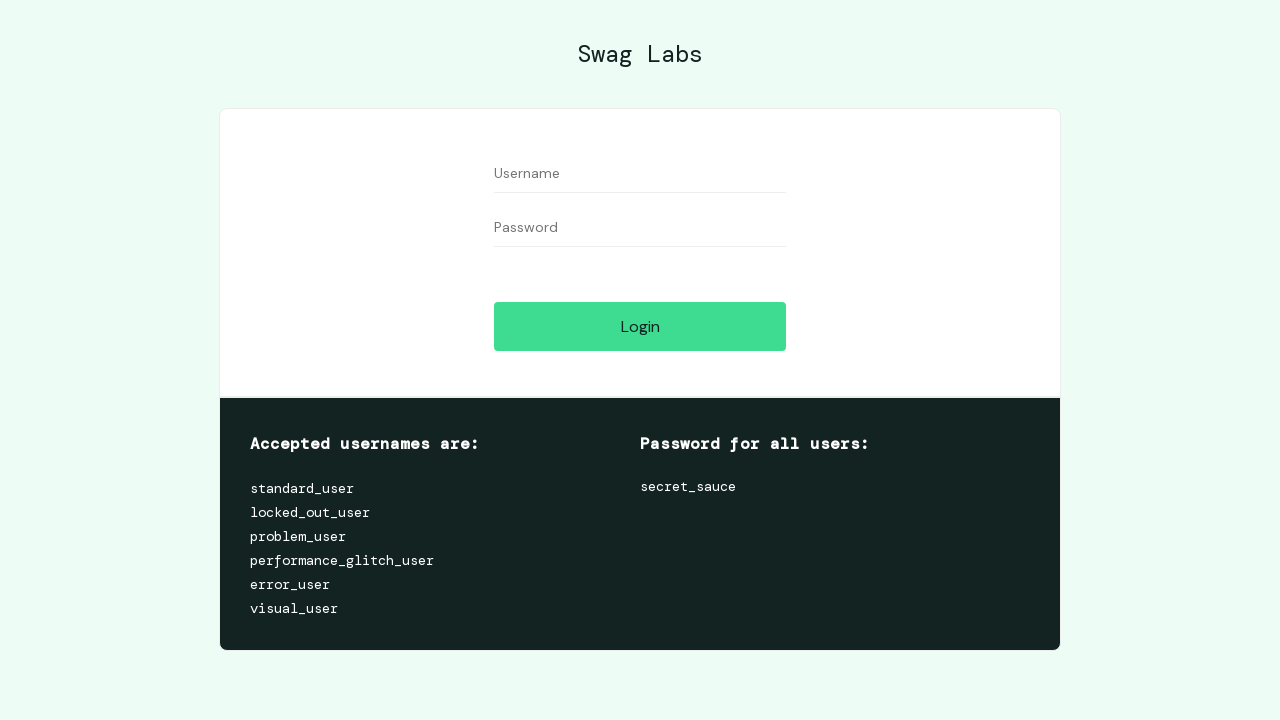

Cleared username field on #user-name
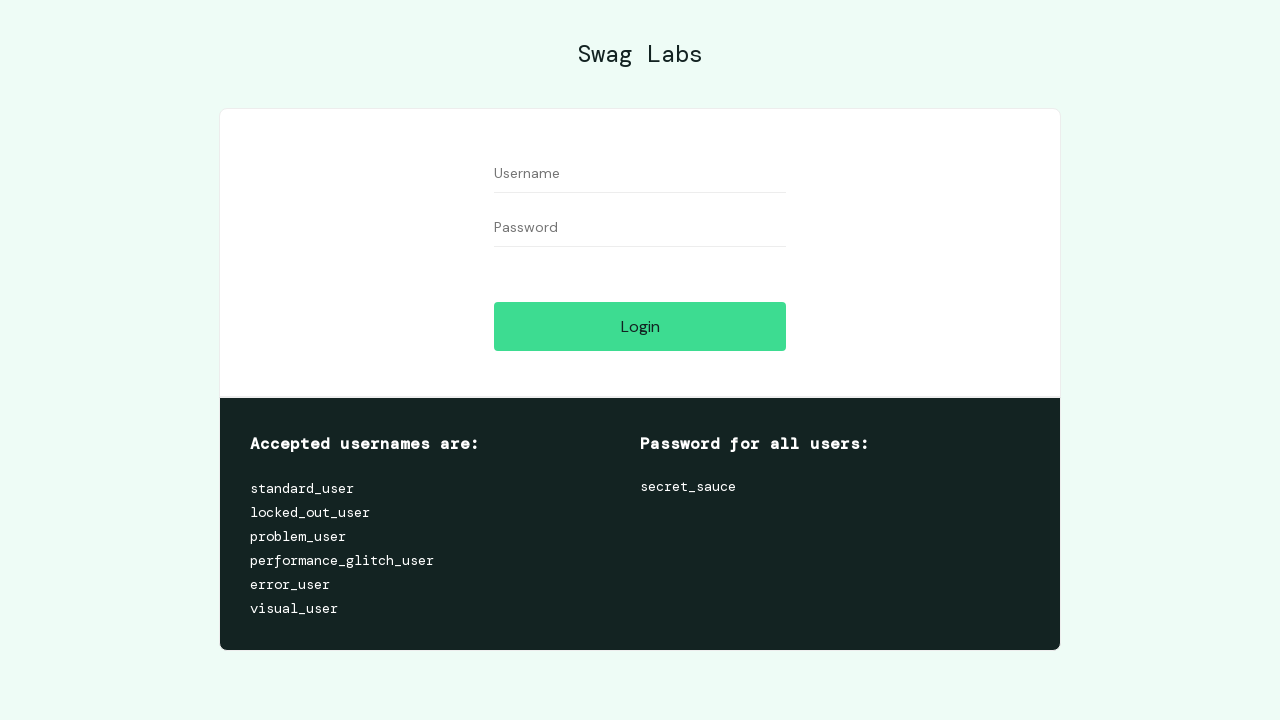

Filled password field with 'secret_sauce' on #password
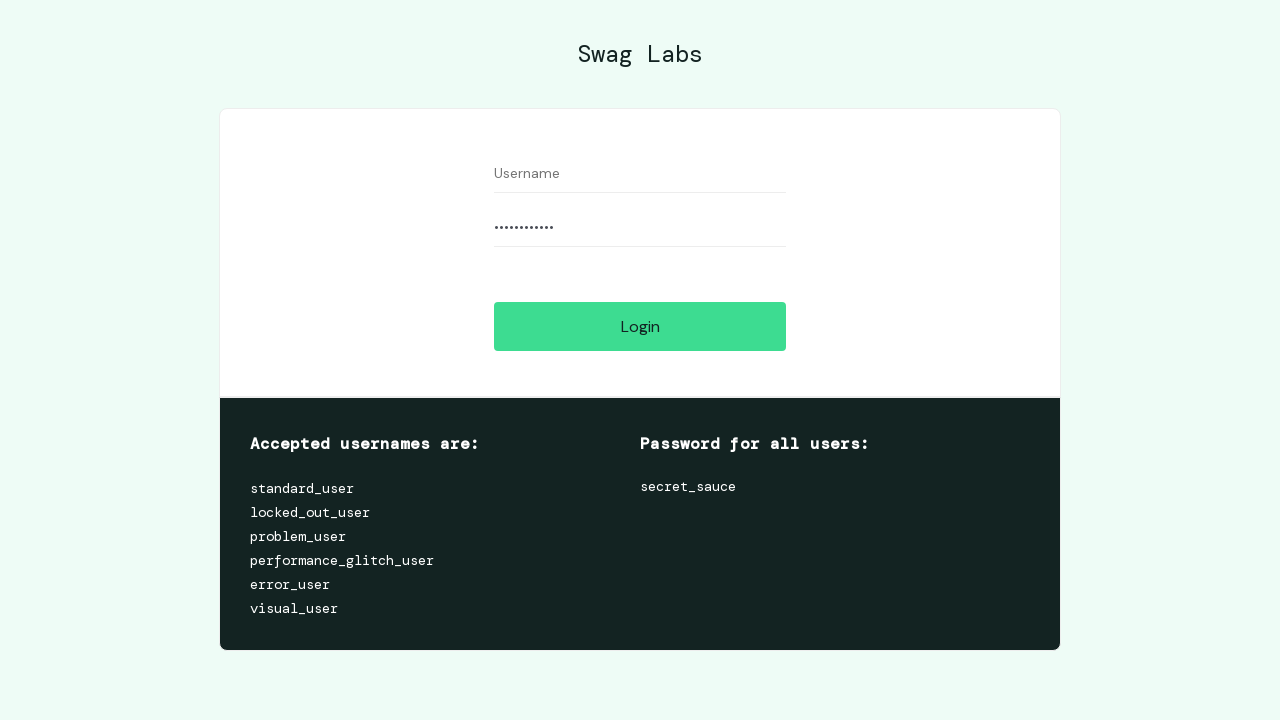

Clicked login button at (640, 326) on #login-button
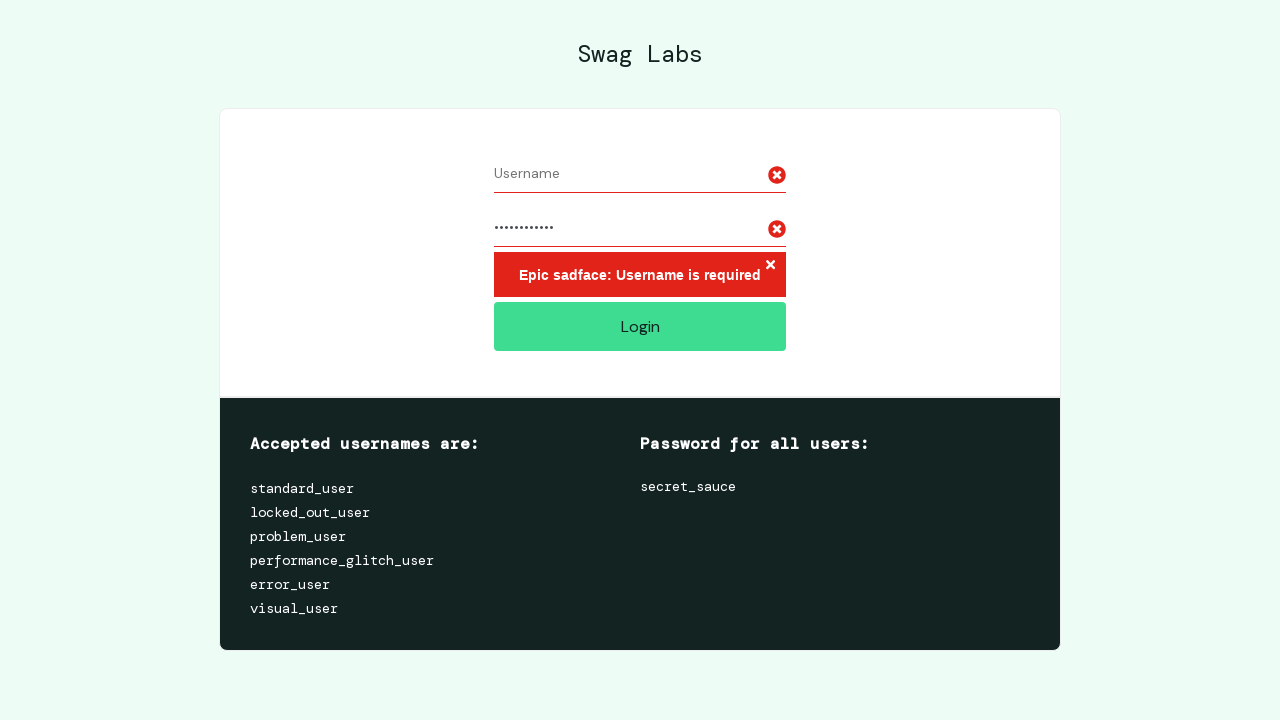

Username required error message appeared
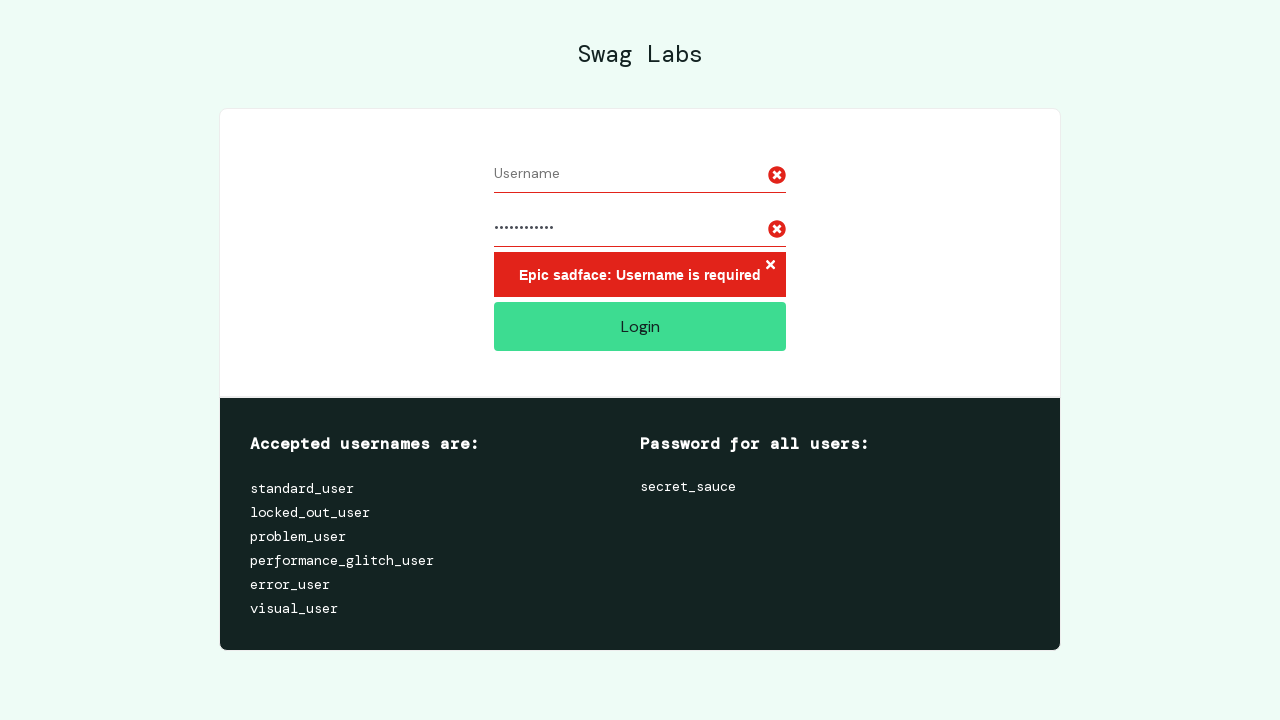

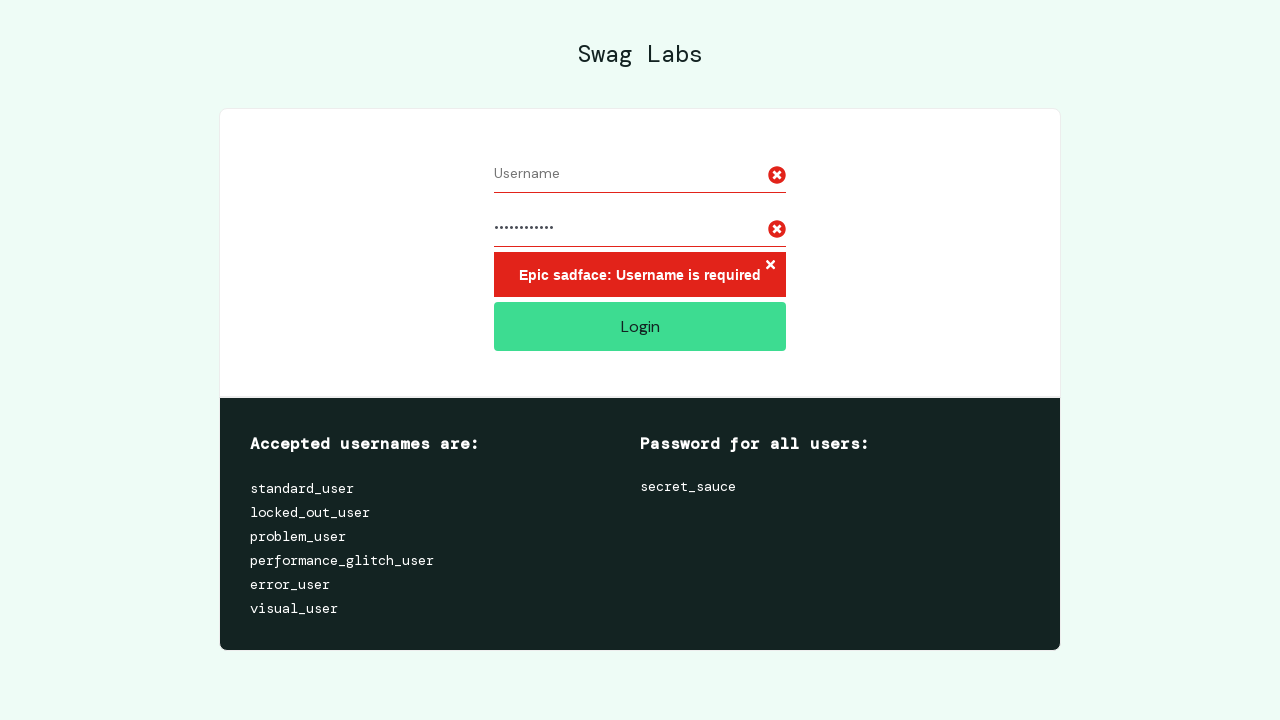